Tests JavaScript confirm alerts on DemoQA by clicking the confirm button, accepting/dismissing the alert, and verifying the result text changes accordingly

Starting URL: https://demoqa.com/alerts

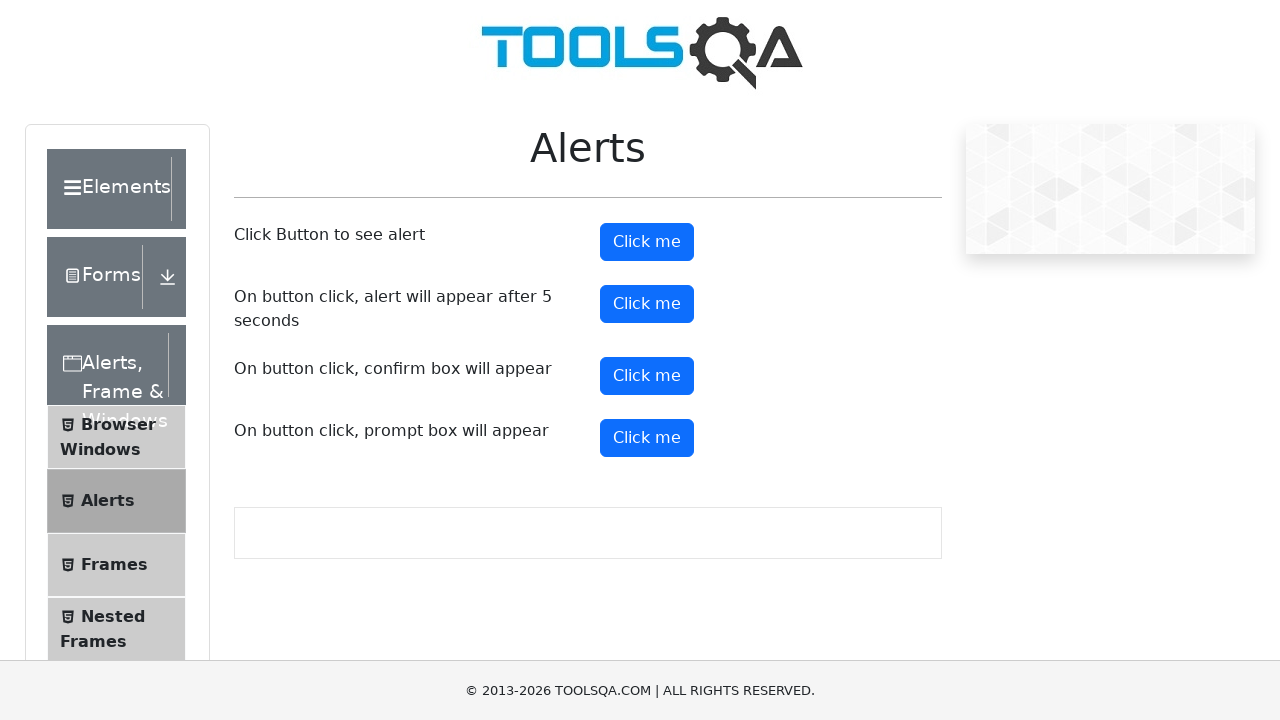

Clicked confirm button to trigger the confirm alert at (647, 376) on #confirmButton
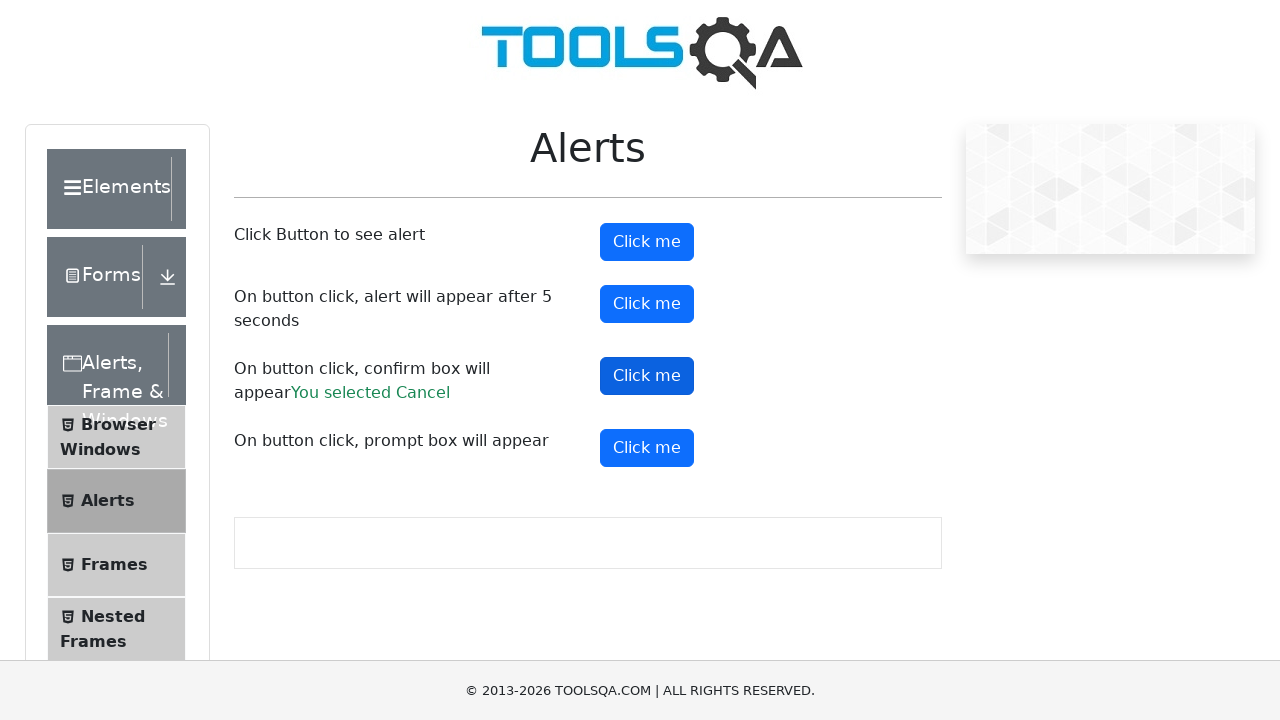

Set up dialog handler to accept alerts
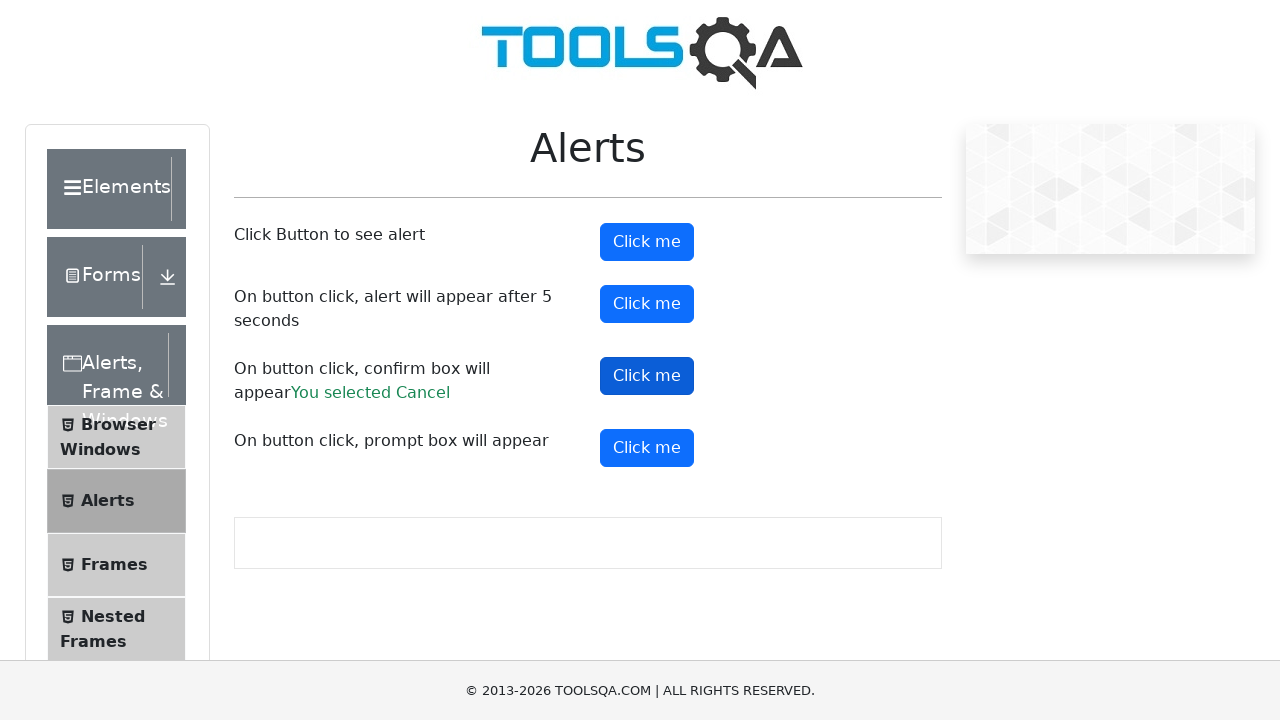

Clicked confirm button again to trigger and accept alert at (647, 376) on #confirmButton
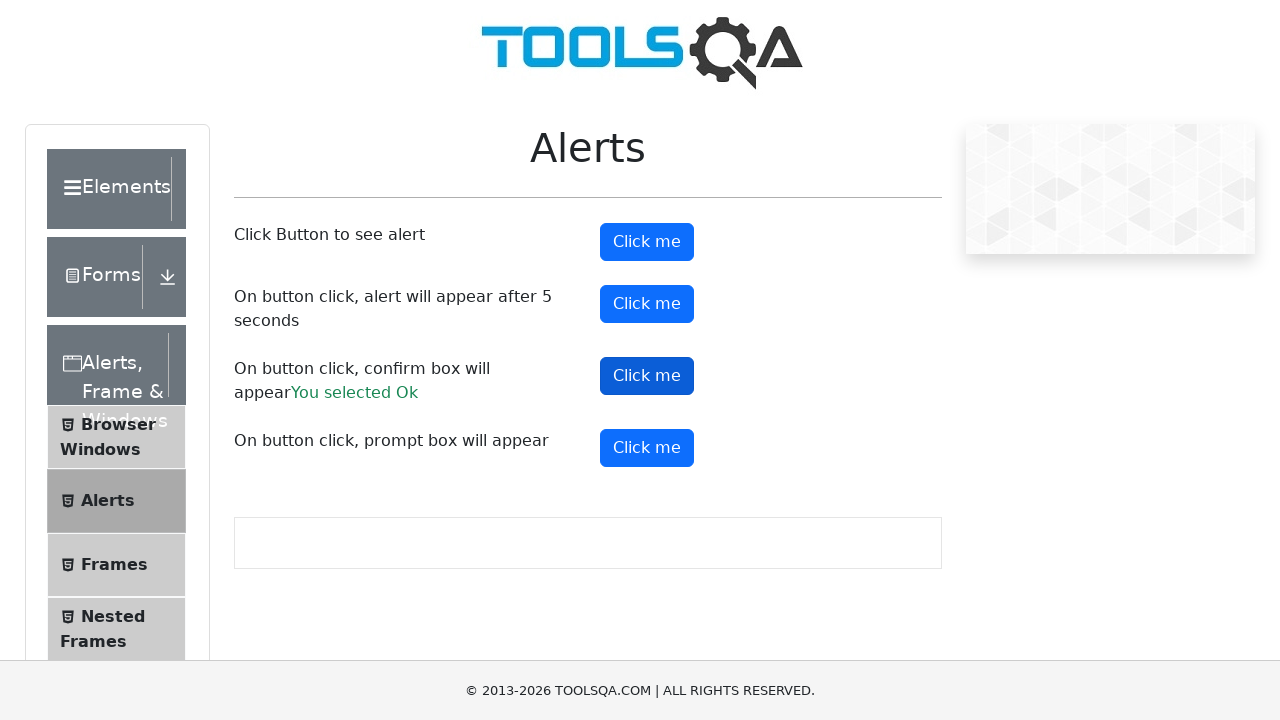

Waited for confirm result element to appear
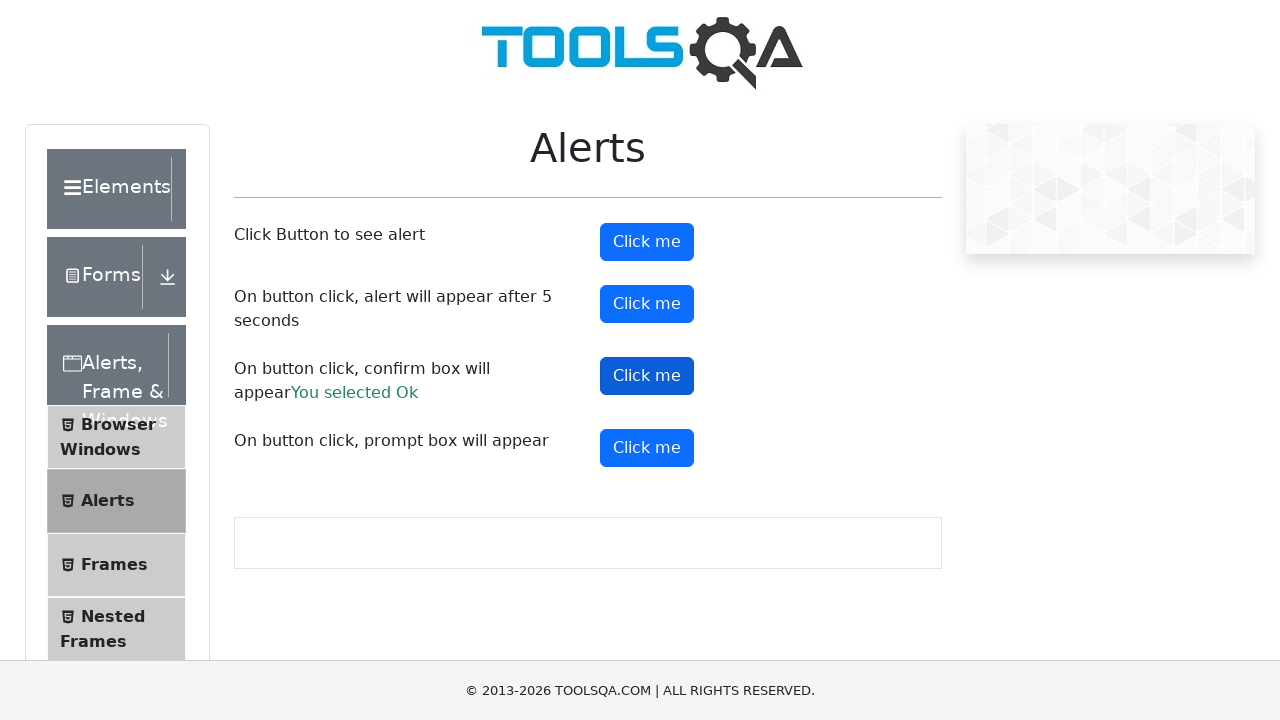

Retrieved confirm result text content
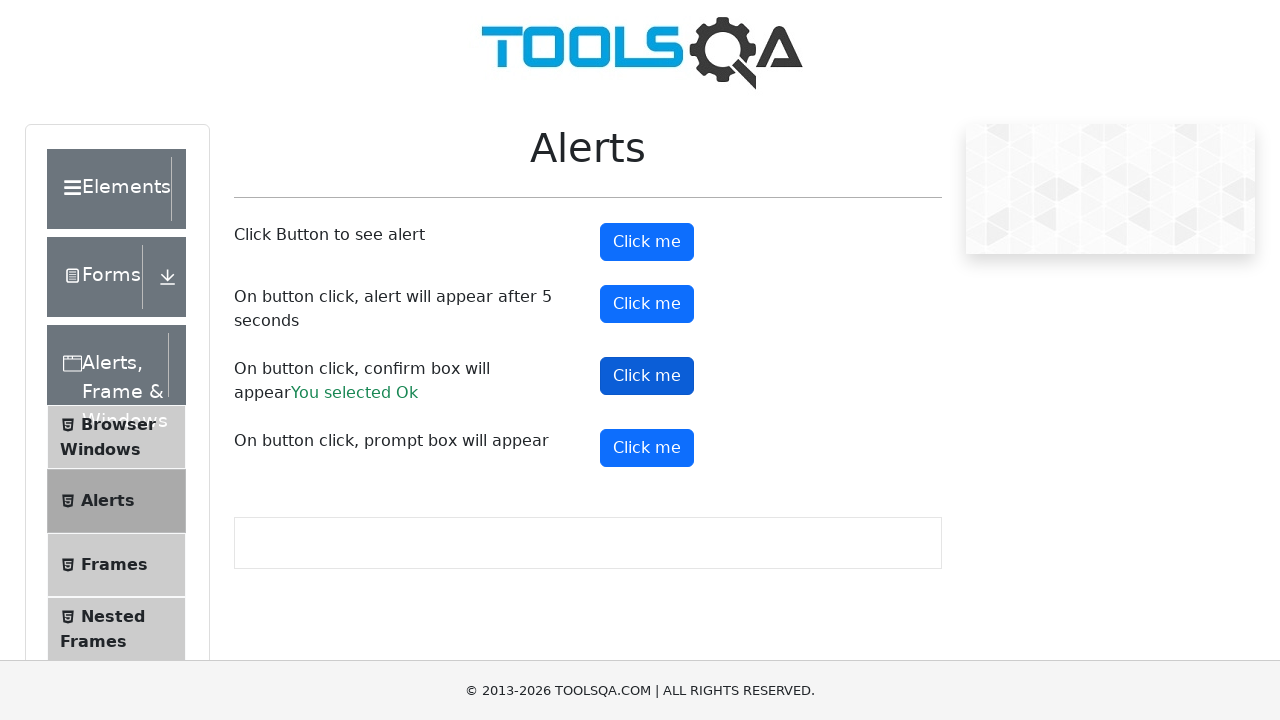

Verified that result text contains 'You selected Ok'
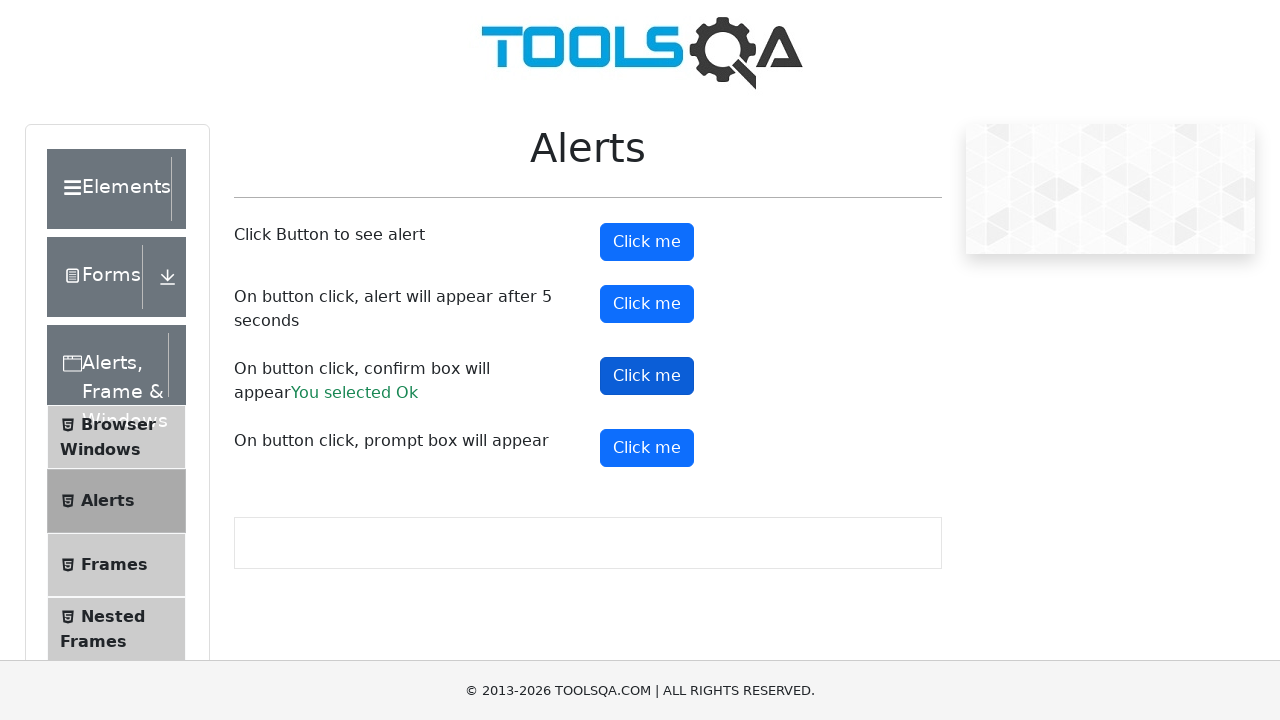

Clicked confirm button to test dismiss functionality at (647, 376) on #confirmButton
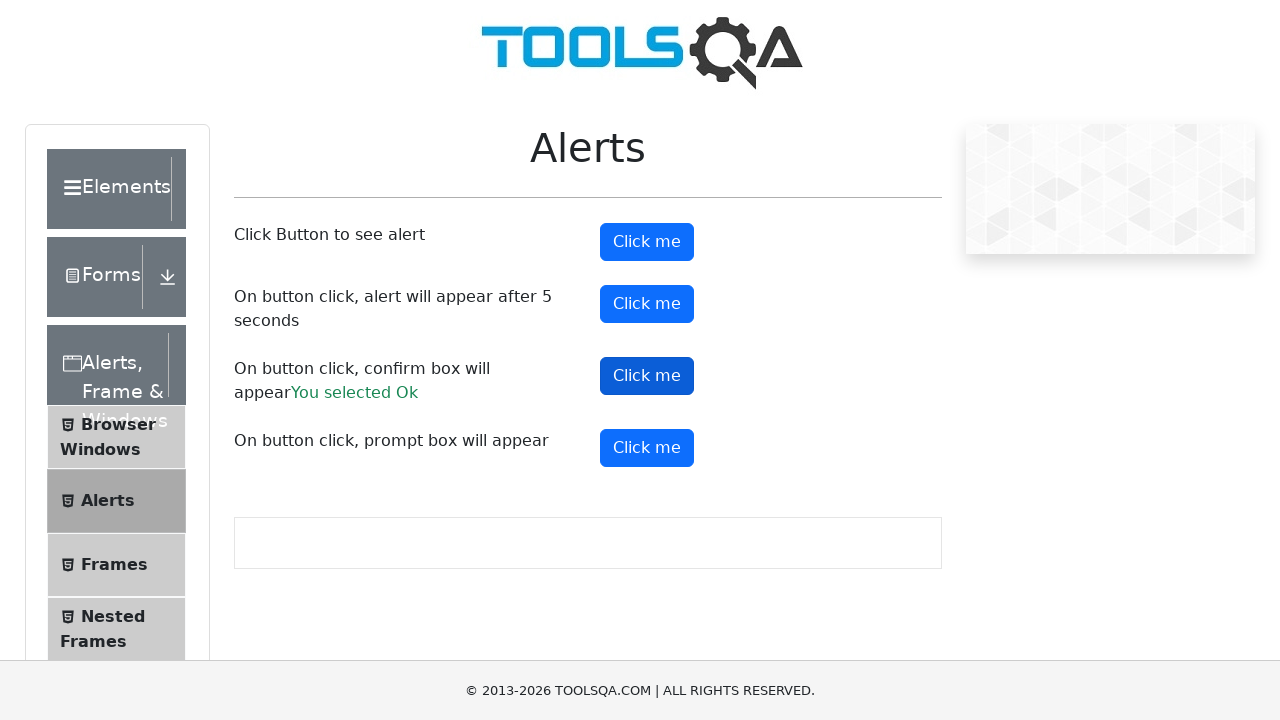

Reset confirm result in page state for dismiss test
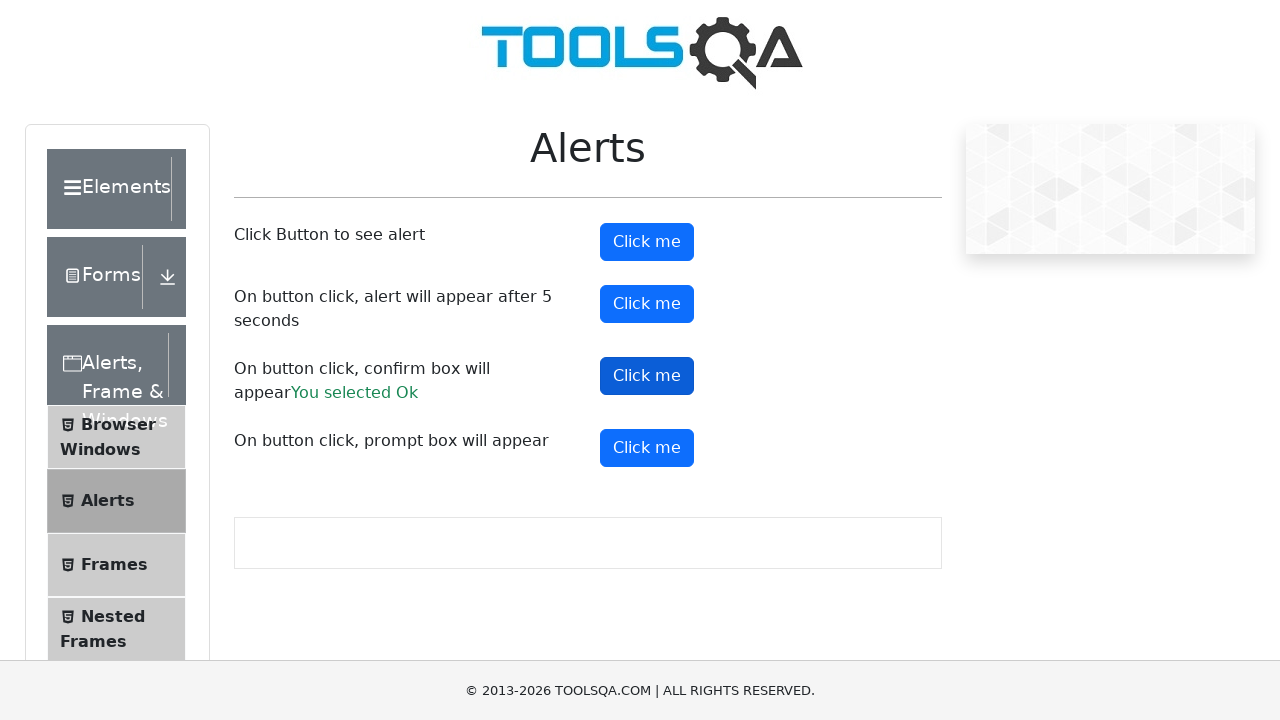

Clicked confirm button with timeout to trigger alert for dismiss test at (647, 376) on #confirmButton
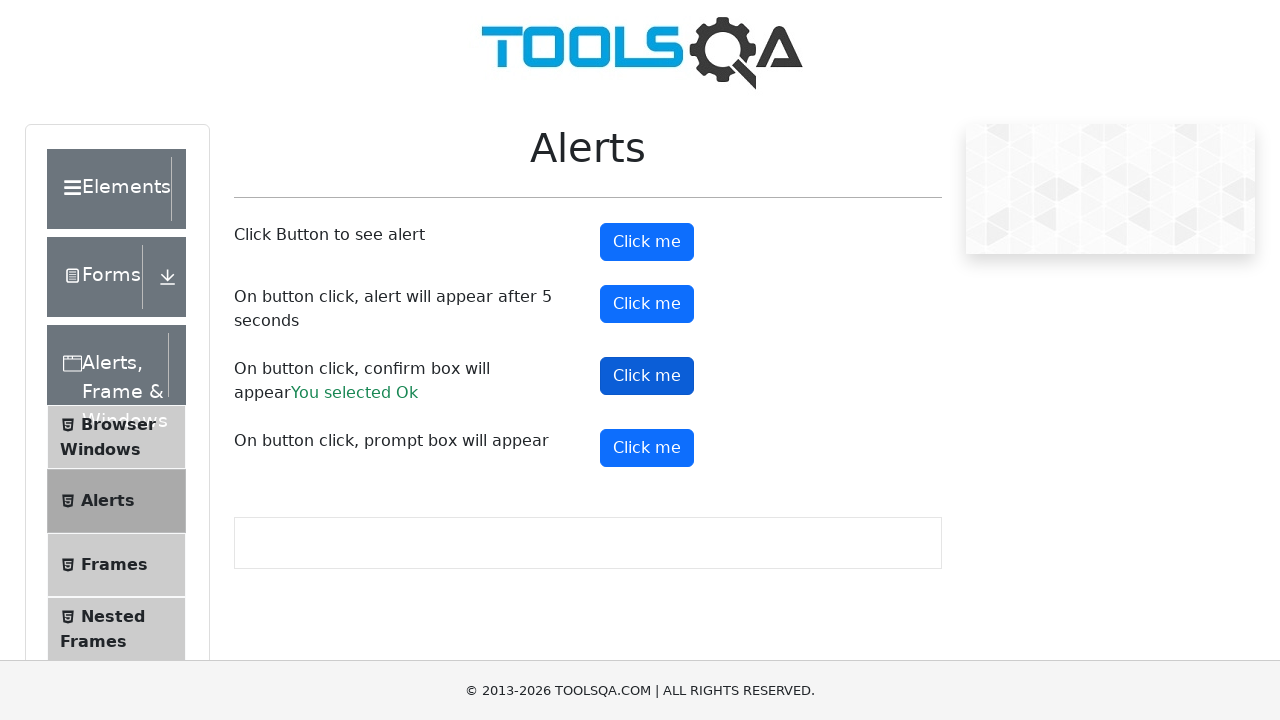

Waited briefly for dialog to appear
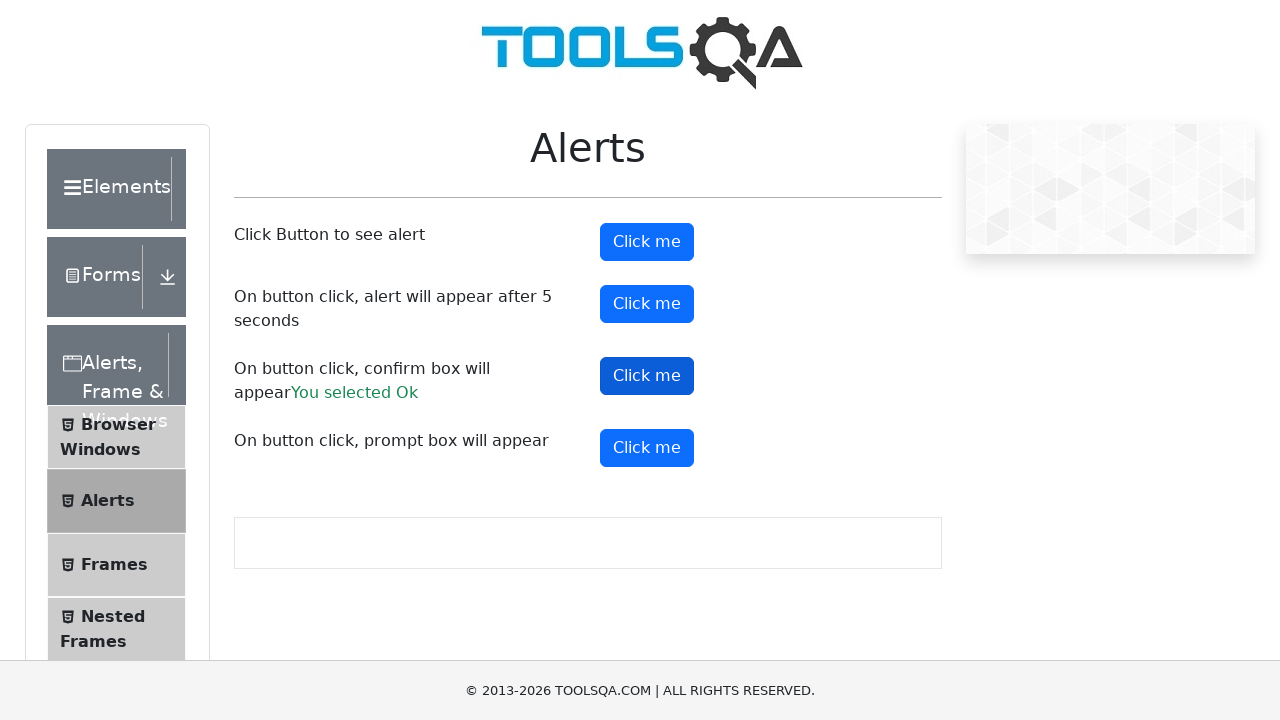

Waited for confirm result element after dismiss test
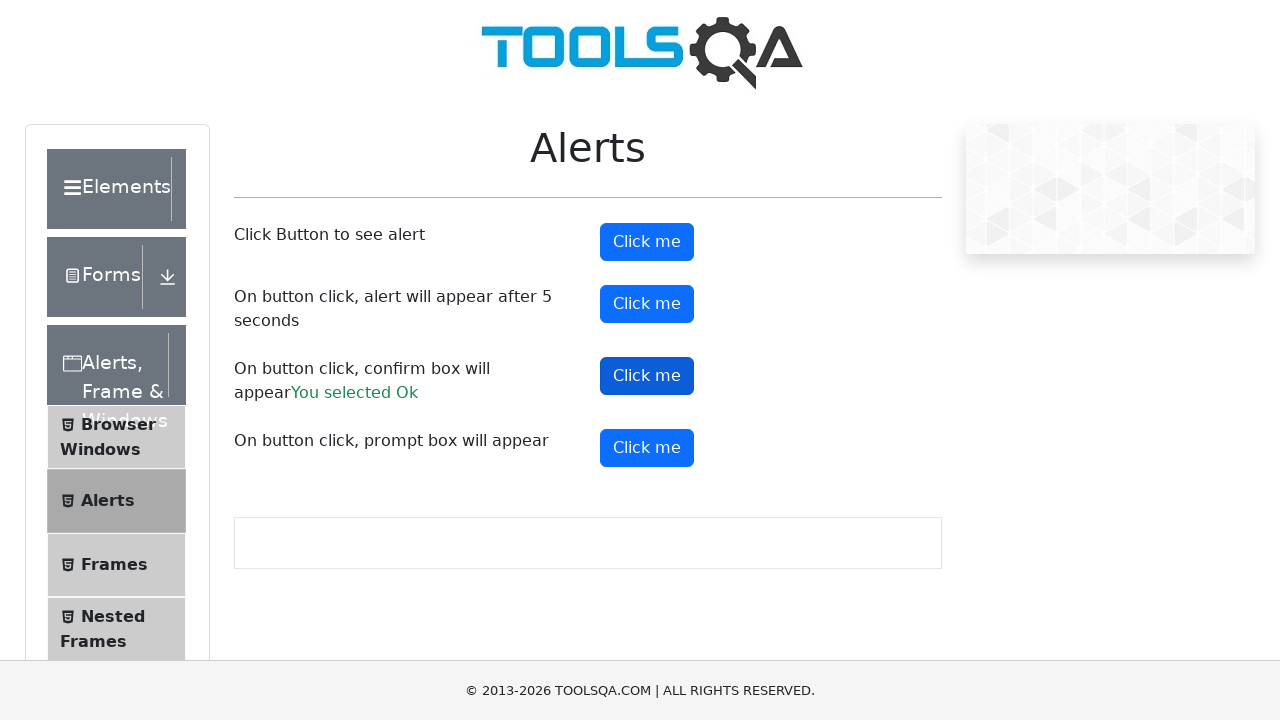

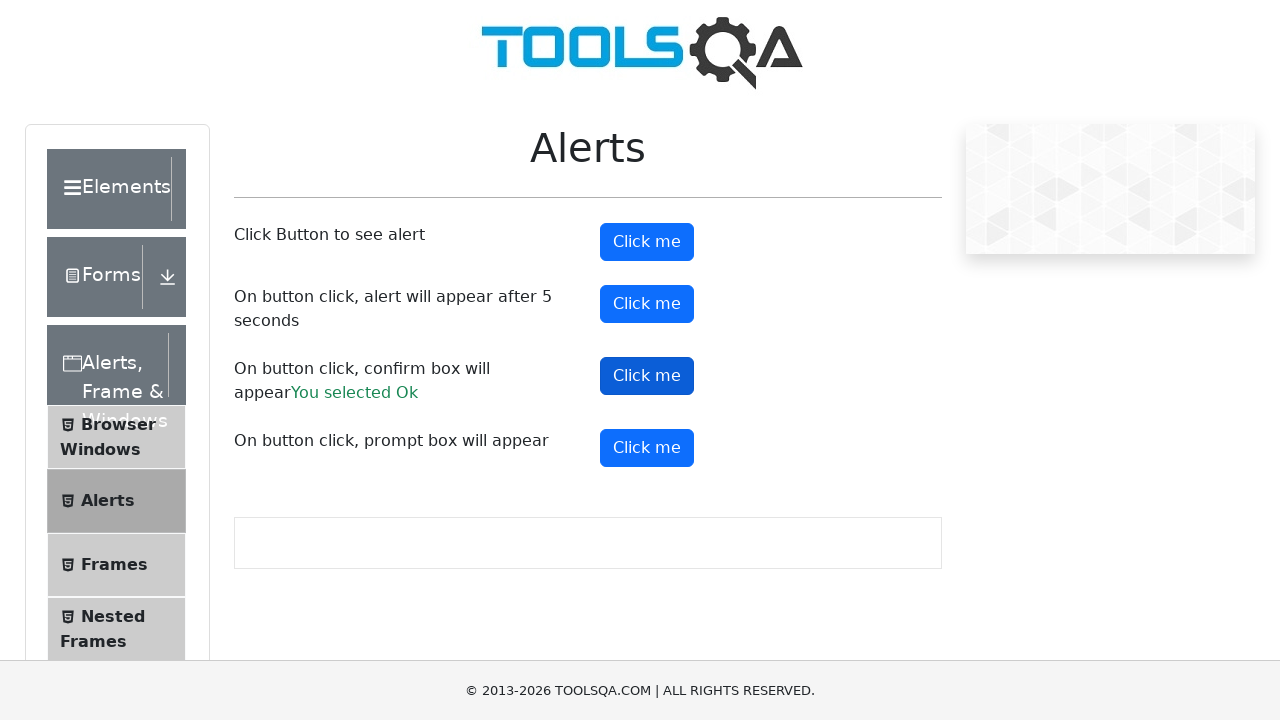